Clicks the first checkbox and verifies it becomes checked

Starting URL: https://the-internet.herokuapp.com/checkboxes

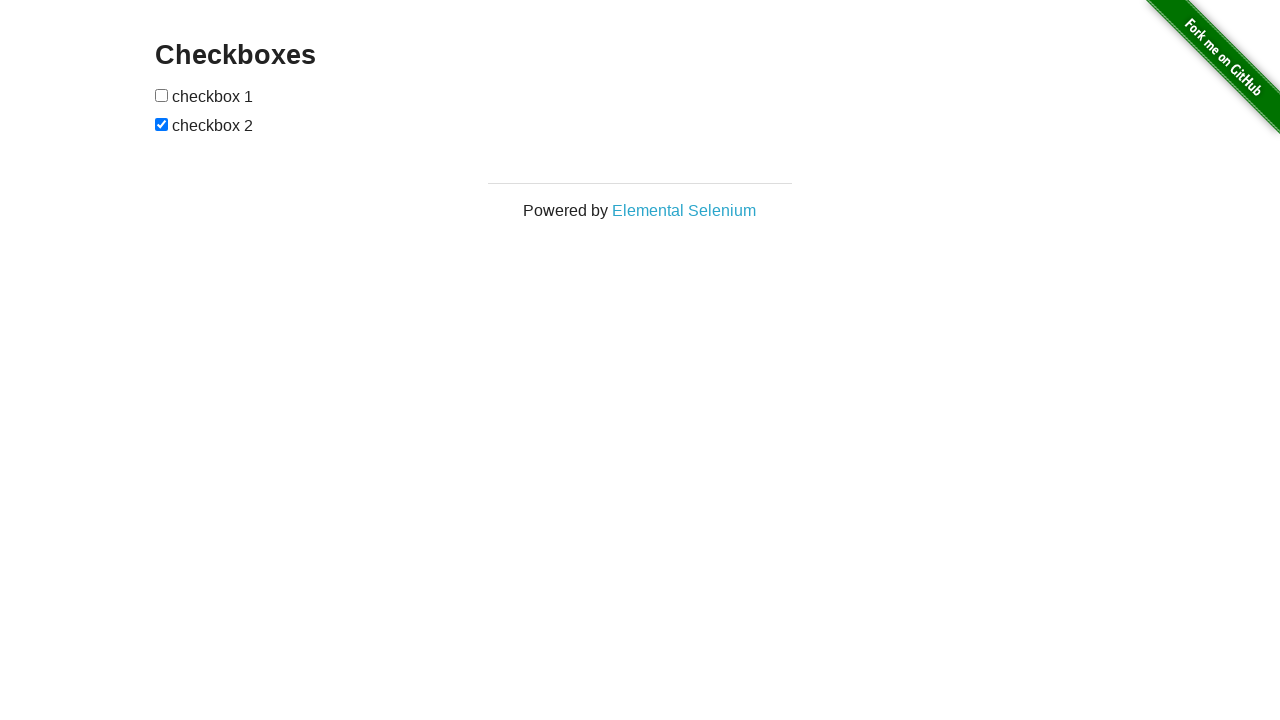

Located the first checkbox in the checkboxes form
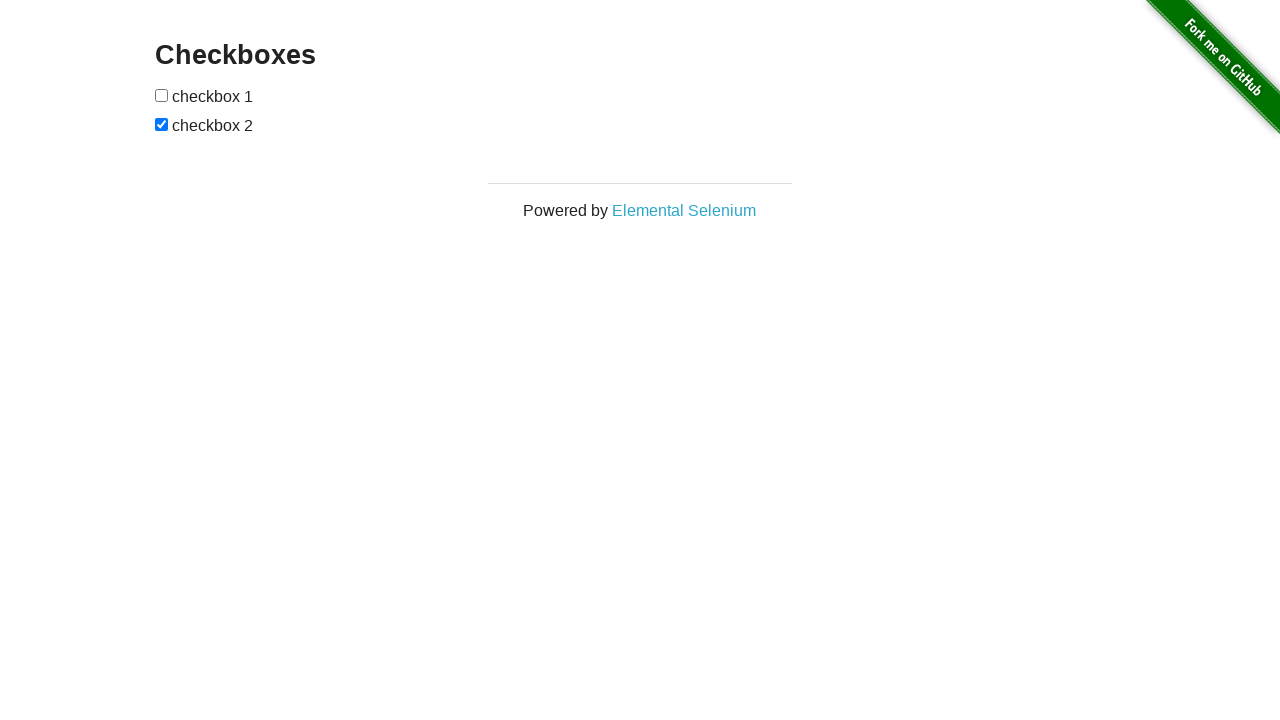

Clicked the first checkbox at (162, 95) on xpath=//form[@id='checkboxes']//input[1]
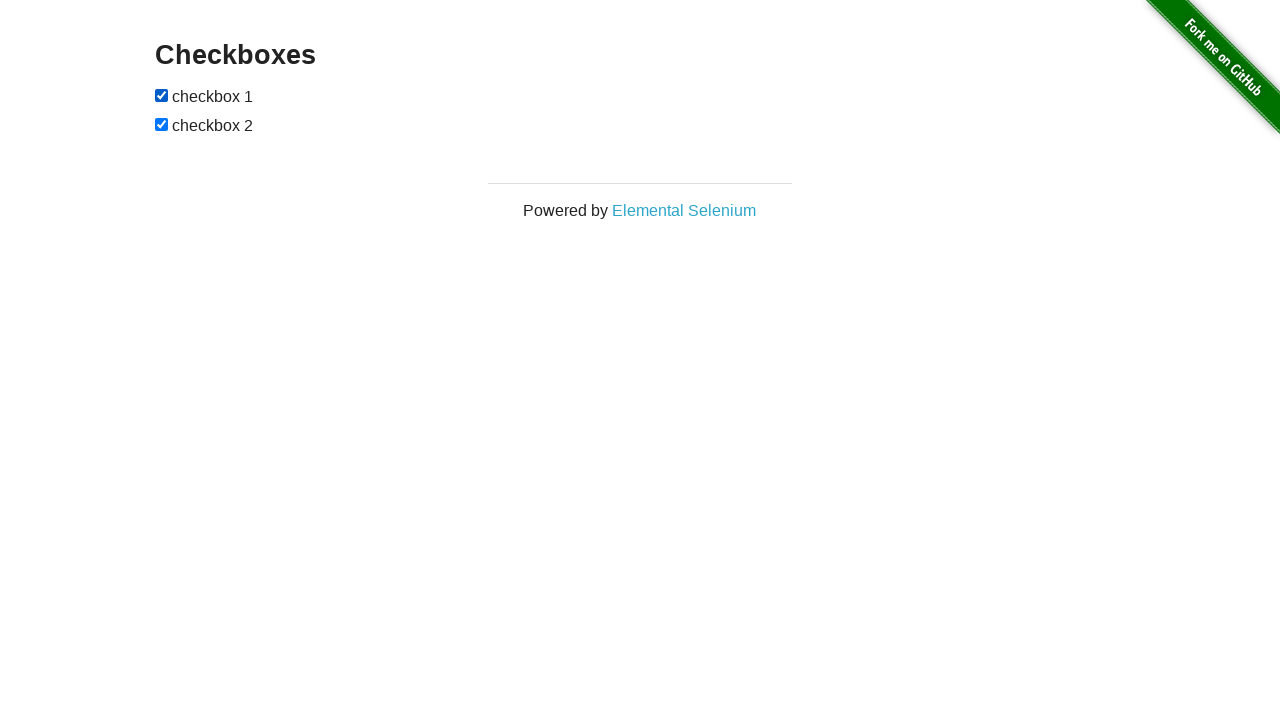

Verified that the first checkbox is now checked
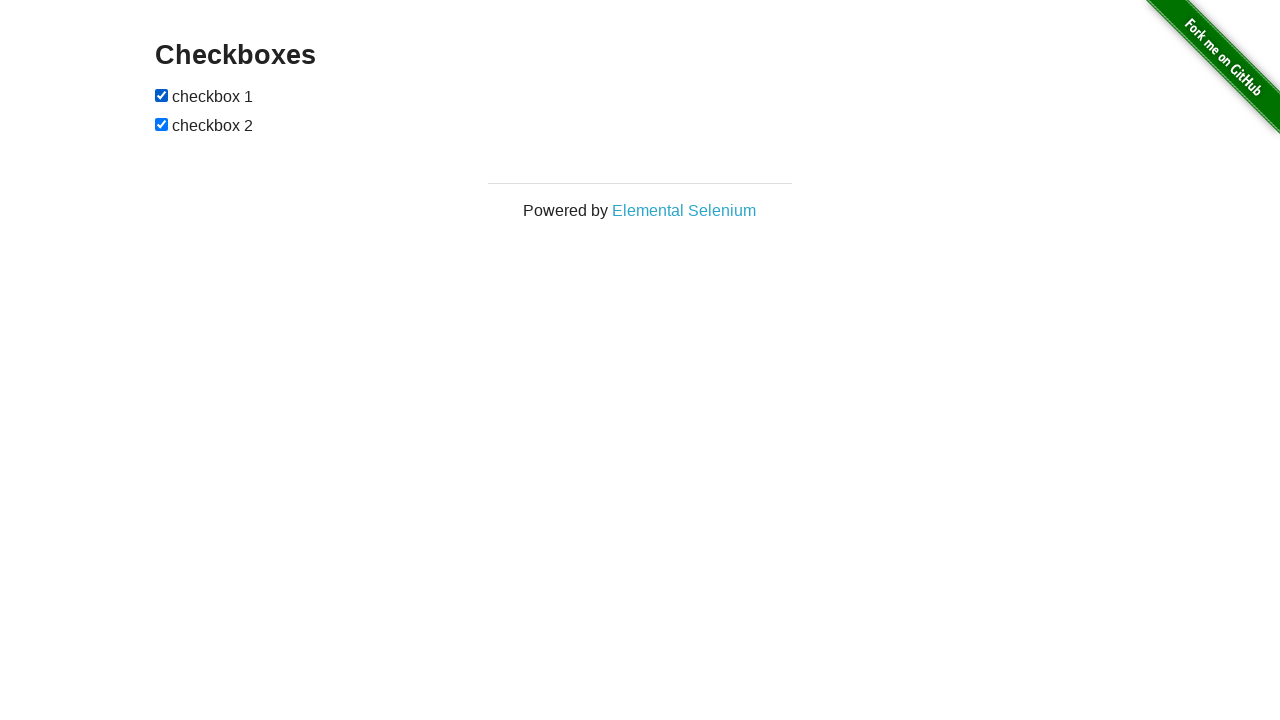

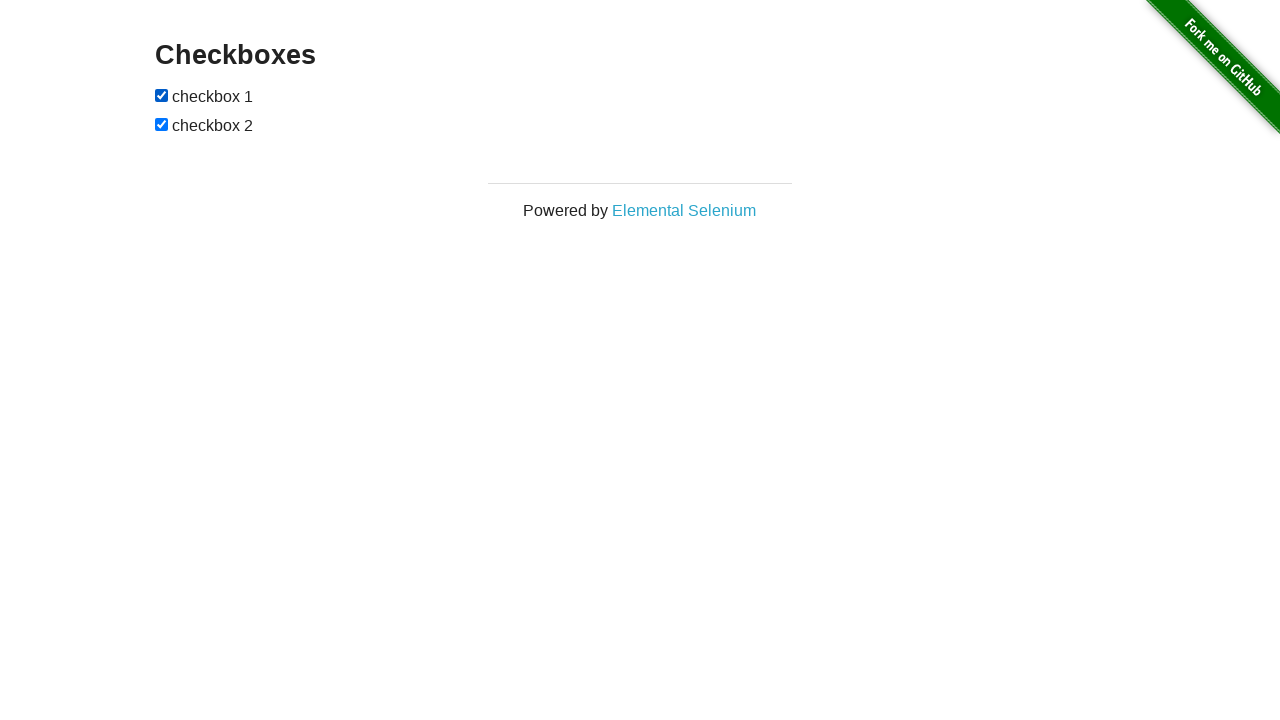